Tests sorting the "Due" column in ascending order using semantic class-based locators on the second table with helpful class attributes.

Starting URL: http://the-internet.herokuapp.com/tables

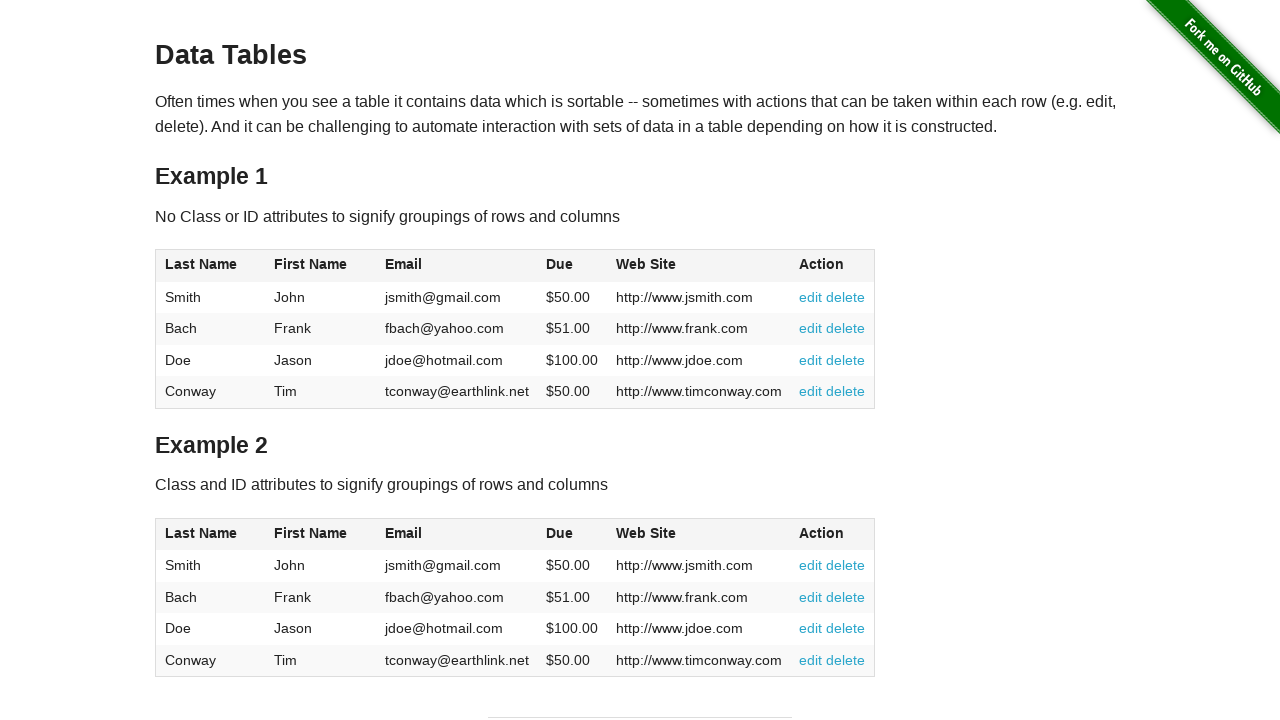

Clicked the Due column header in the second table to sort at (560, 533) on #table2 thead .dues
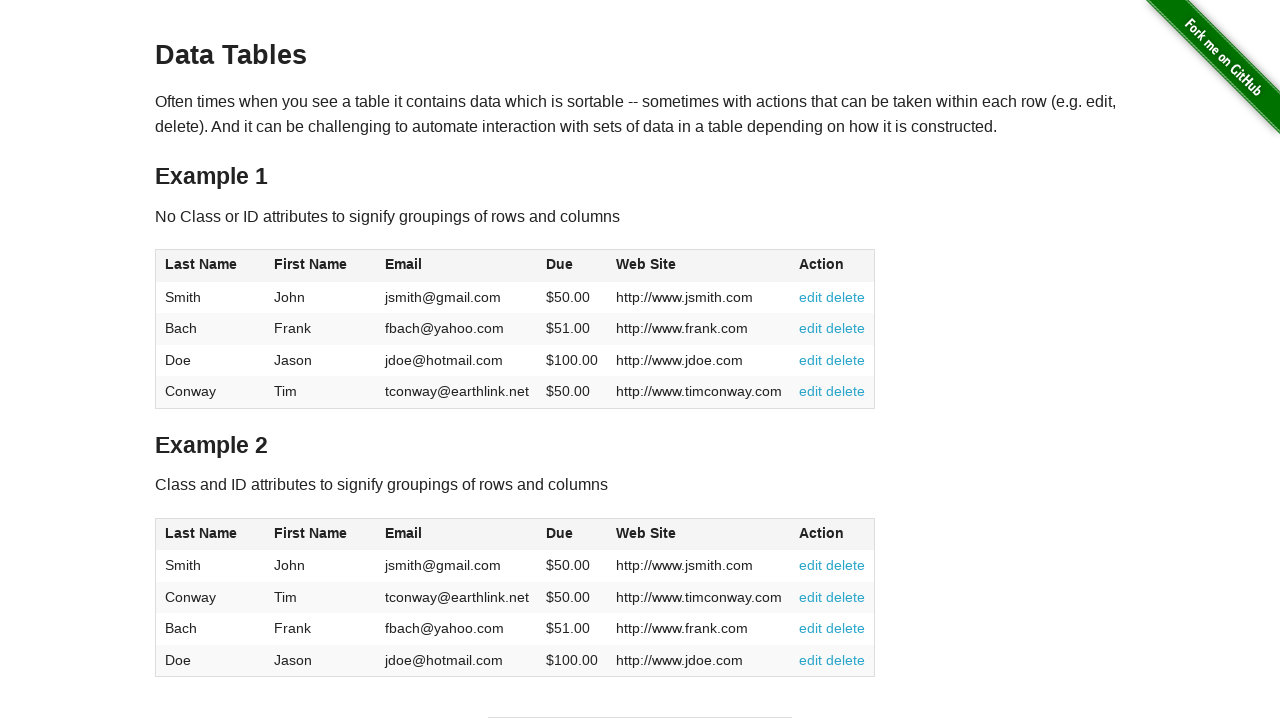

Due column data loaded in the second table
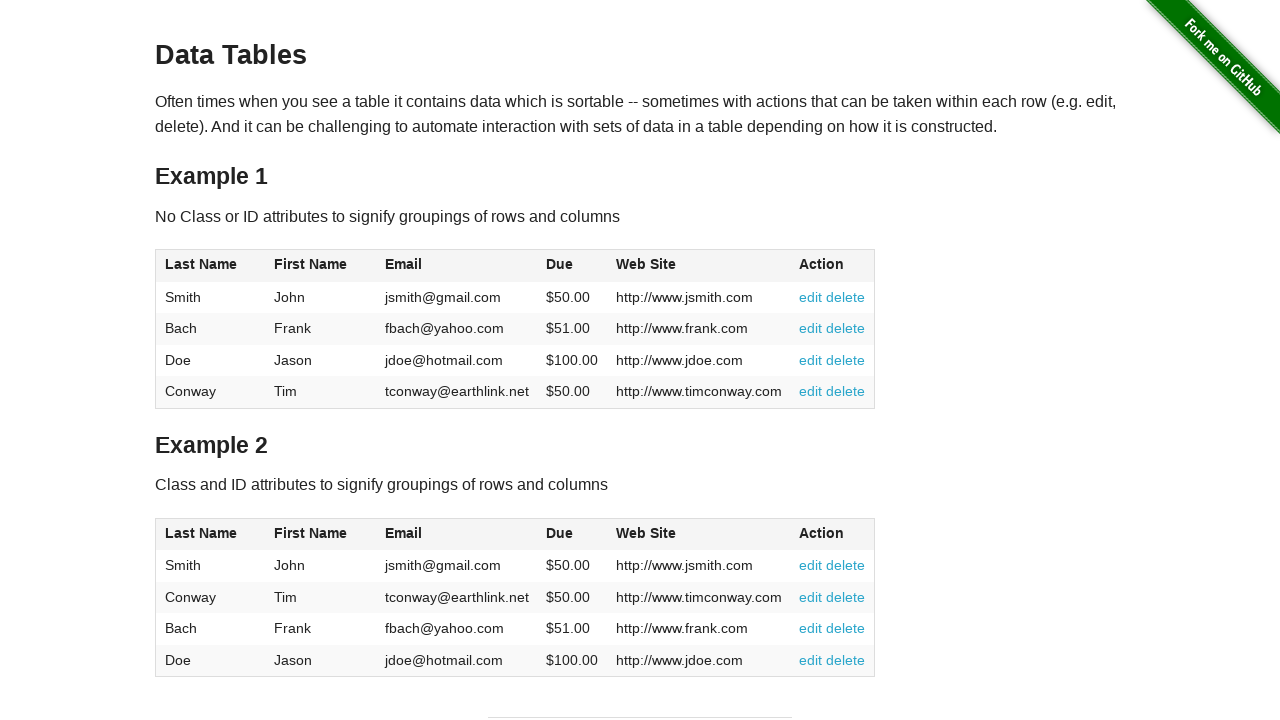

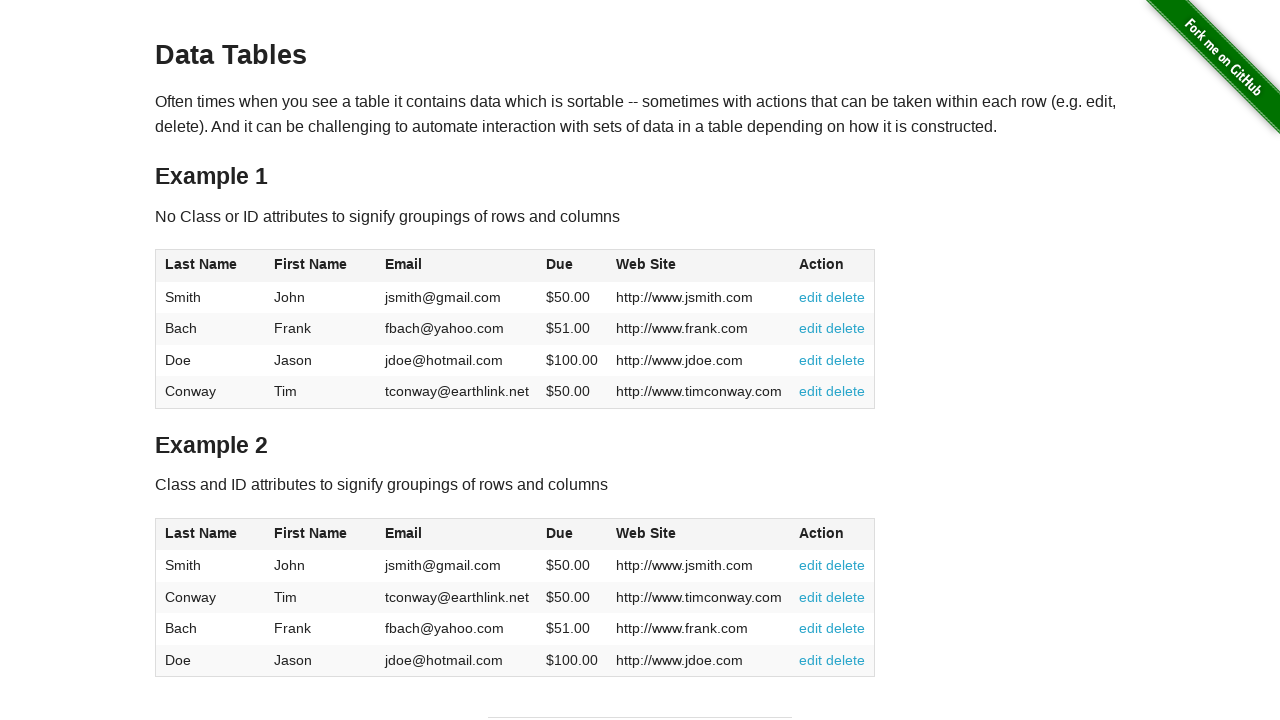